Tests checkbox functionality by clicking on two checkboxes to toggle their states

Starting URL: https://practice.cydeo.com/checkboxes

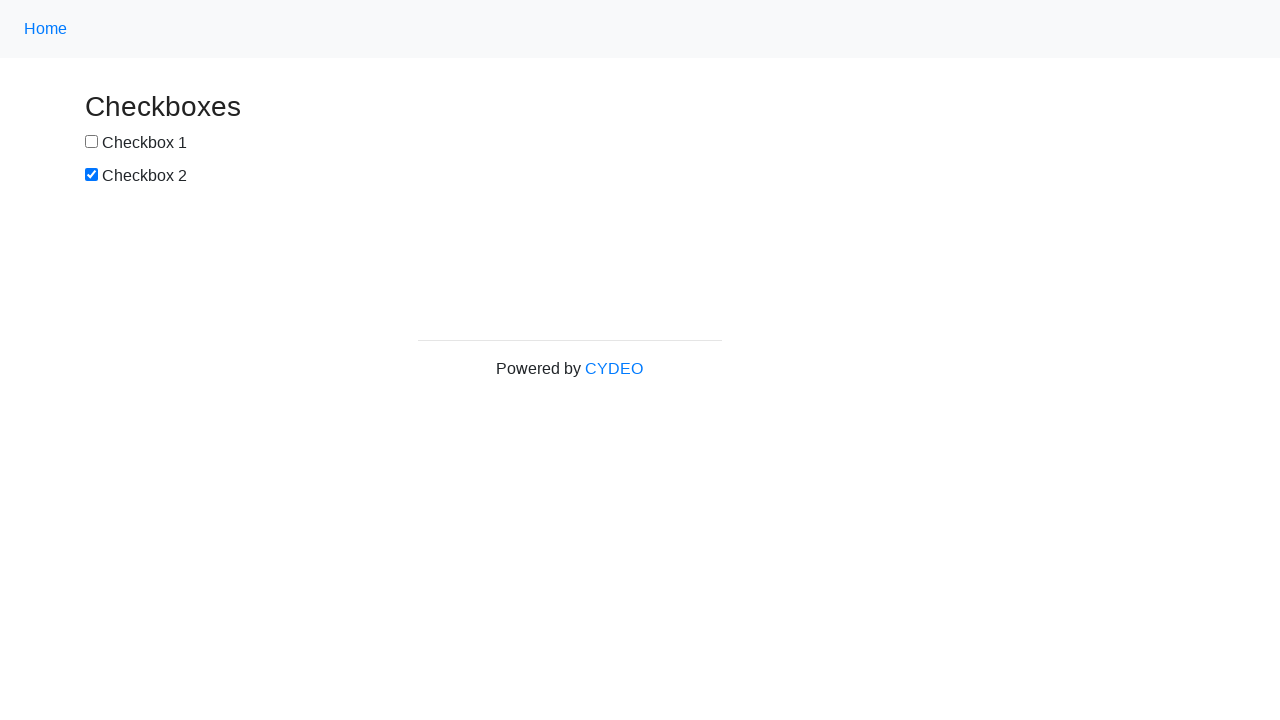

Clicked first checkbox to toggle its state at (92, 142) on #box1
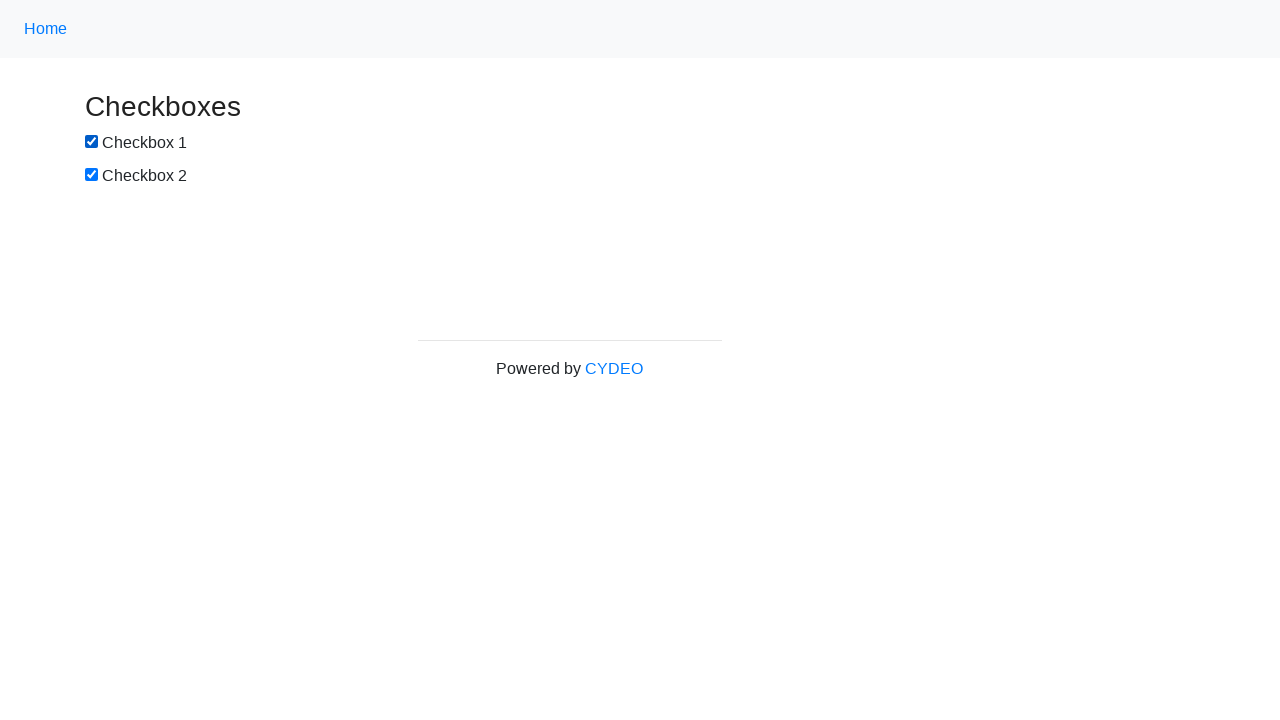

Clicked second checkbox to toggle its state at (92, 175) on #box2
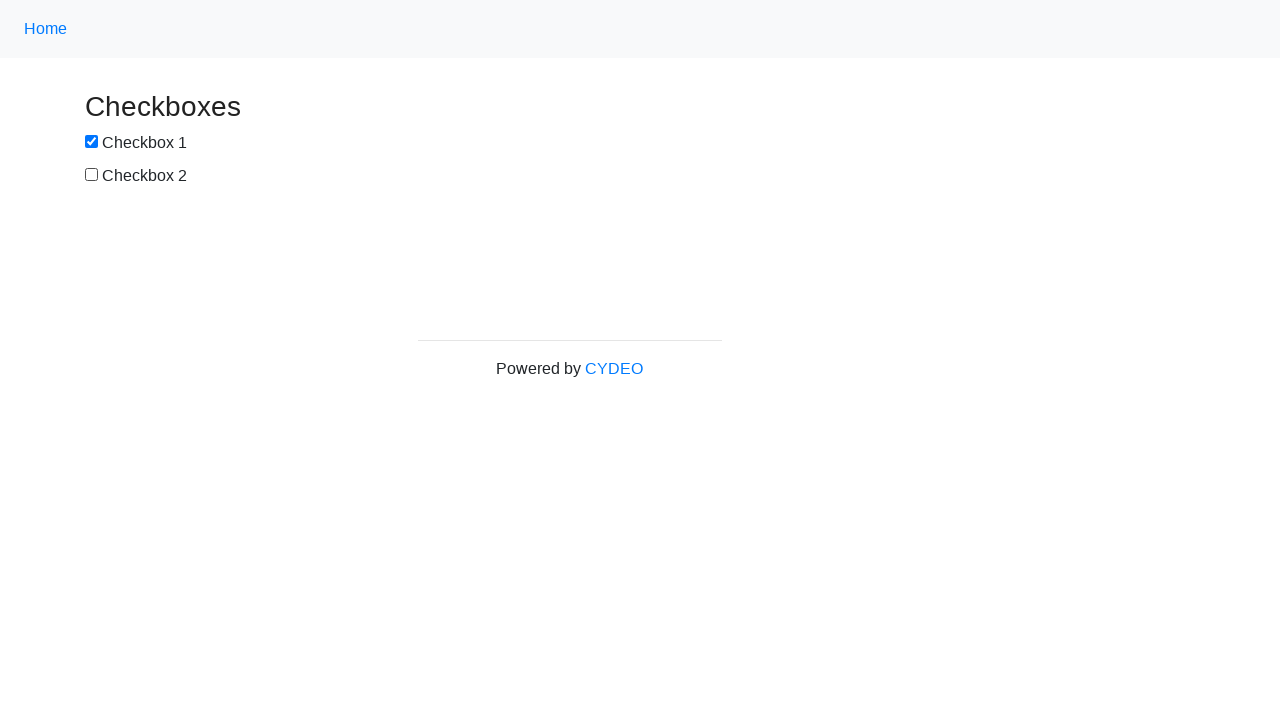

Verified second checkbox state: False
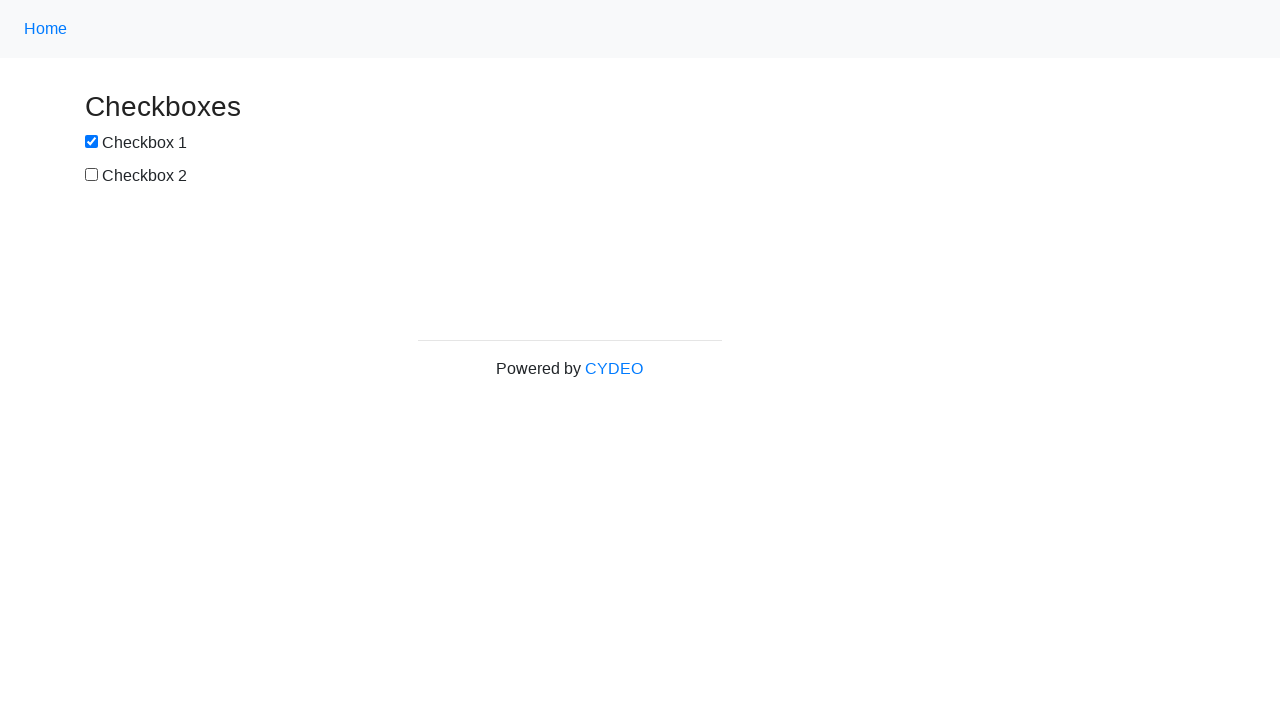

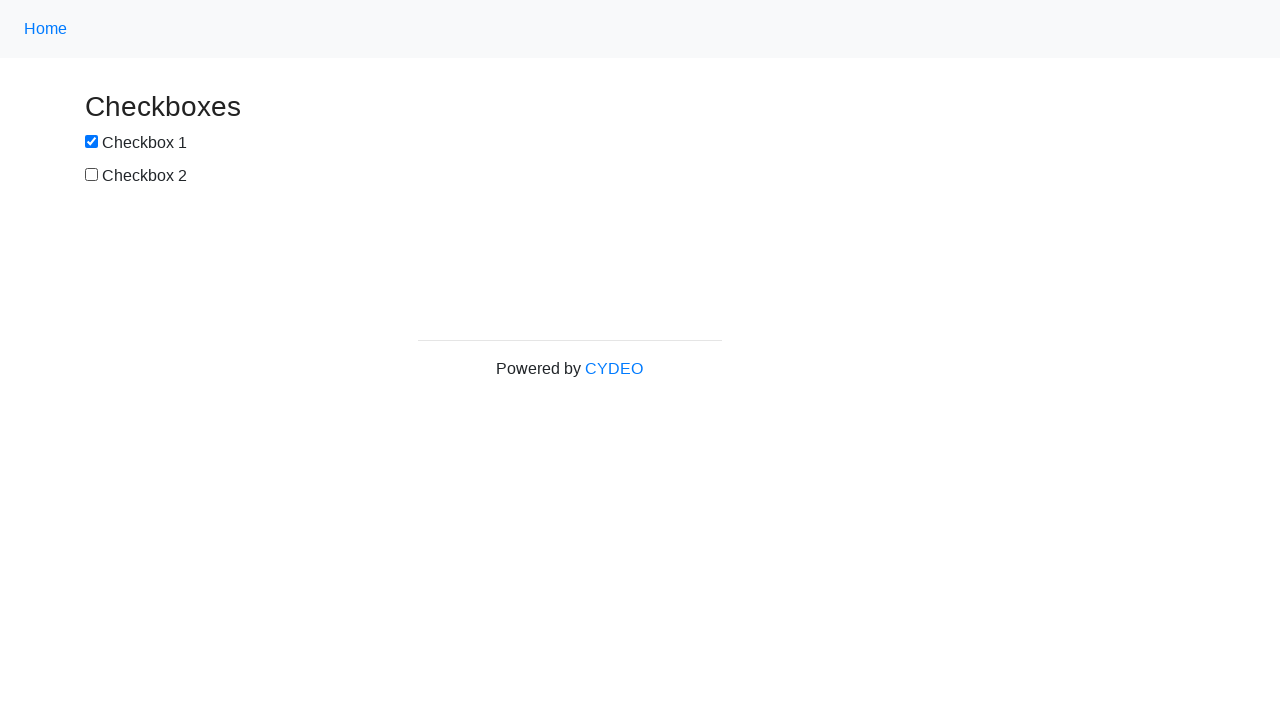